Tests adding a teddy bear to the cart and then removing it, verifying cart count updates correctly

Starting URL: https://jupiter.cloud.planittesting.com/#/home

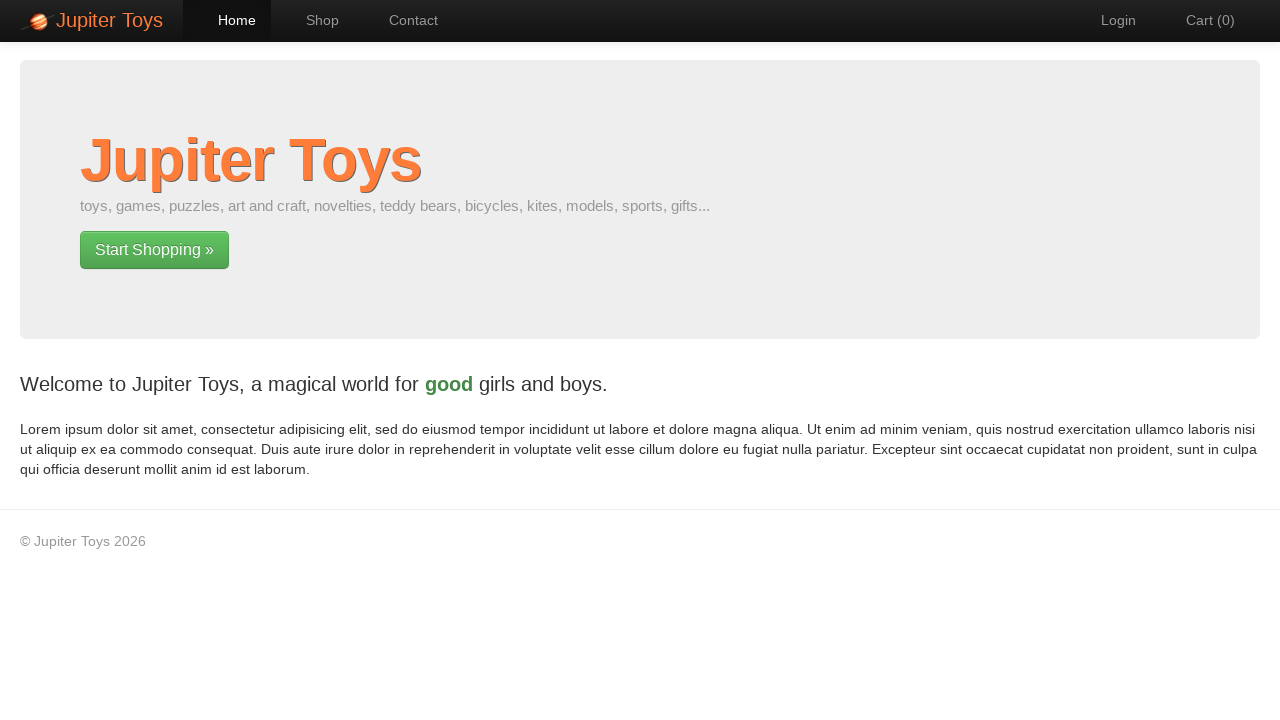

Clicked 'Start Shopping' button to navigate to shop page at (154, 250) on xpath=//a[@class='btn btn-success btn-large']
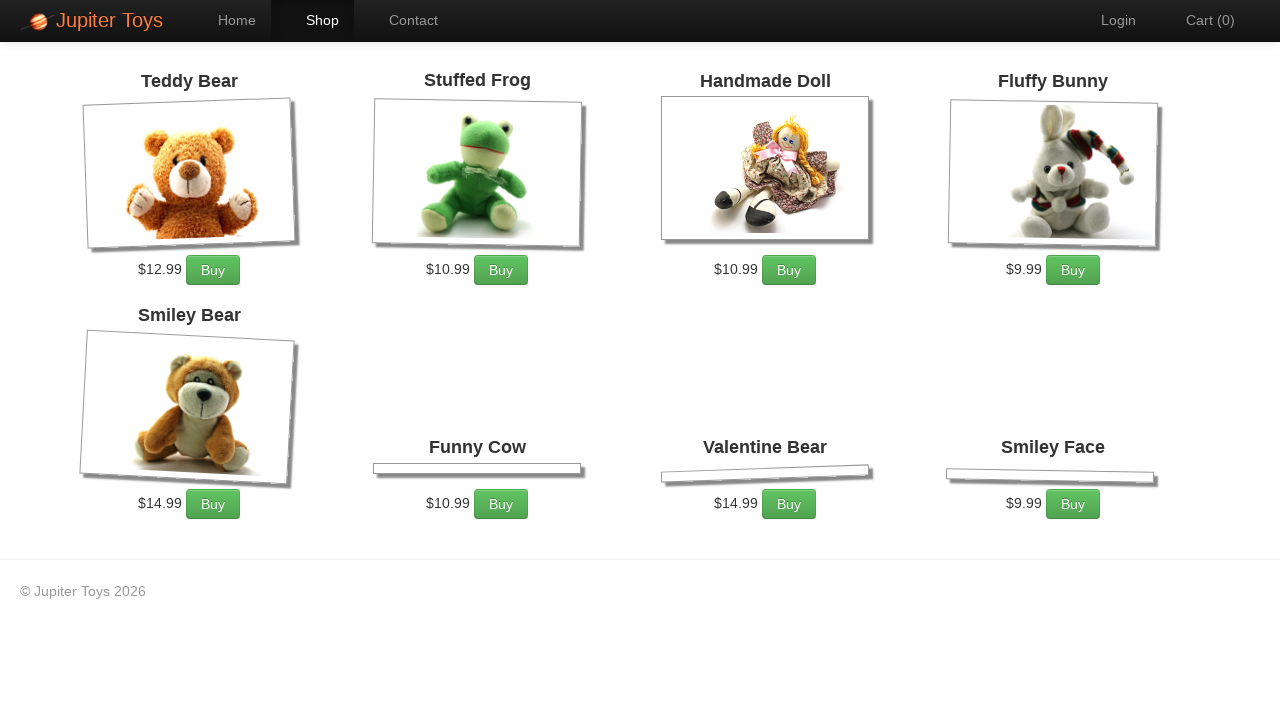

Shop page loaded and nav-contact element is visible
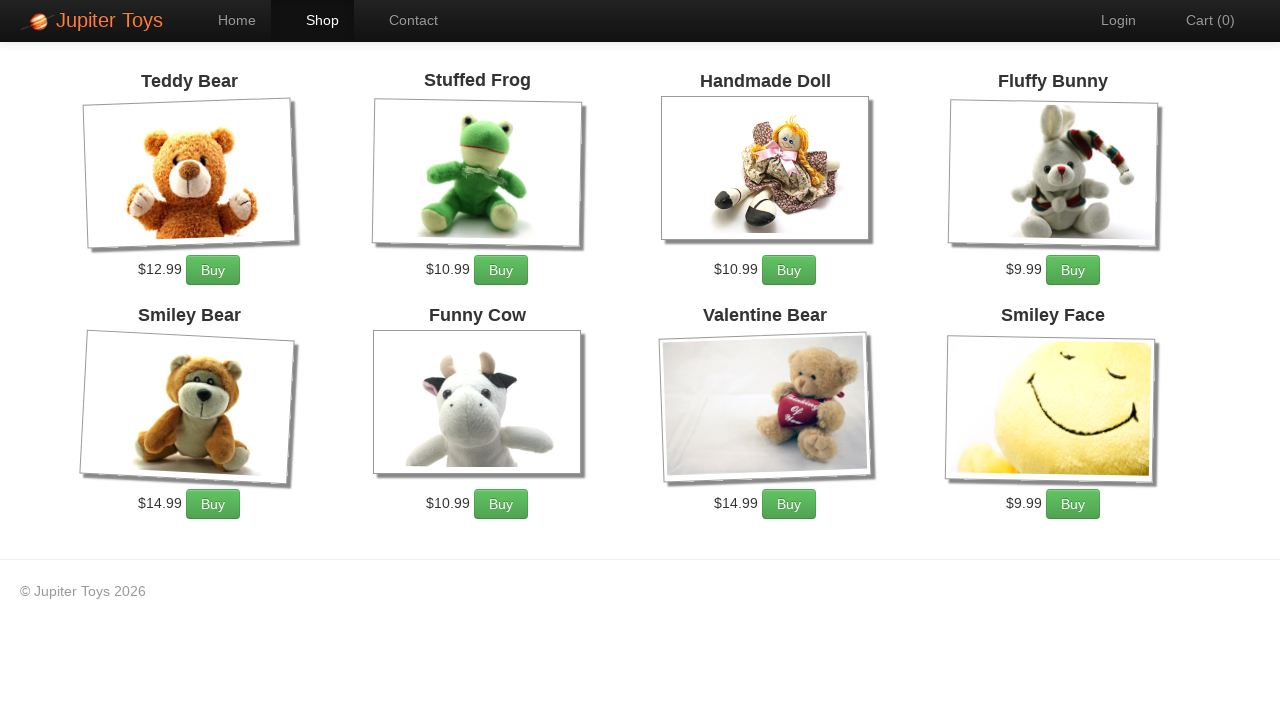

Clicked 'Add to Cart' button for teddy bear (product-1) at (213, 270) on #product-1 > div > p > a
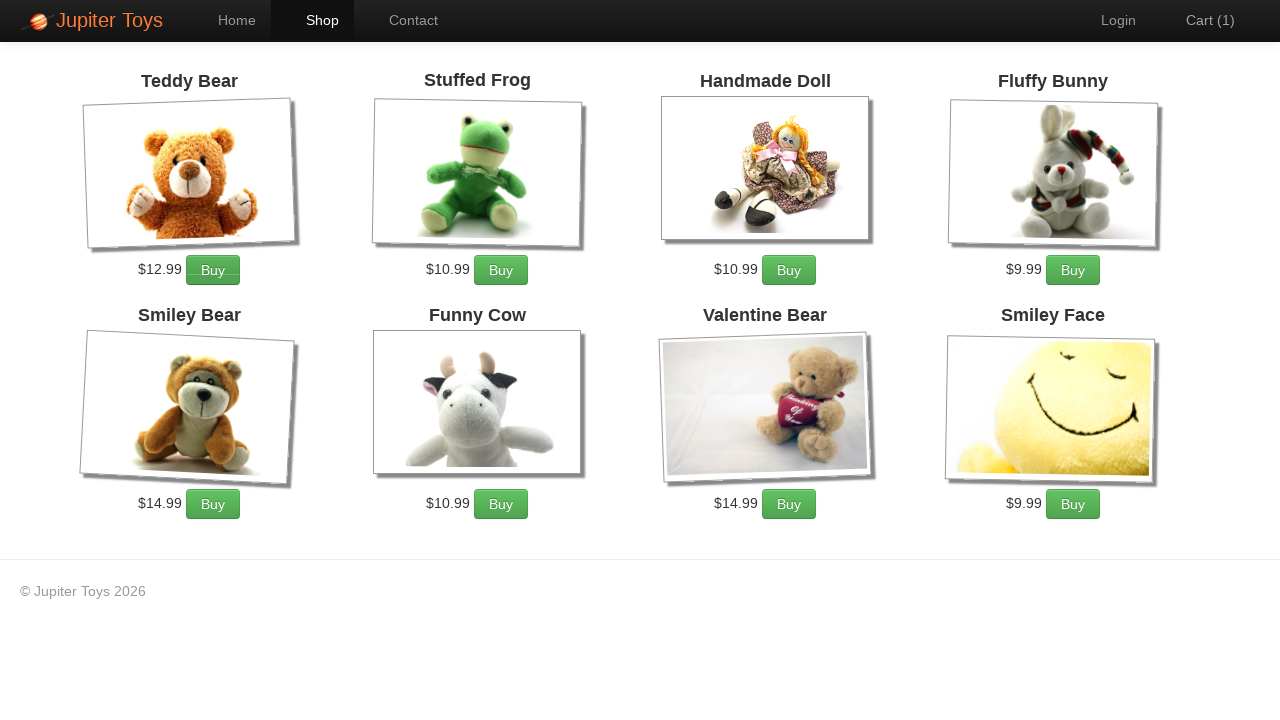

Verified cart count is 1 after adding teddy bear (actual: 1)
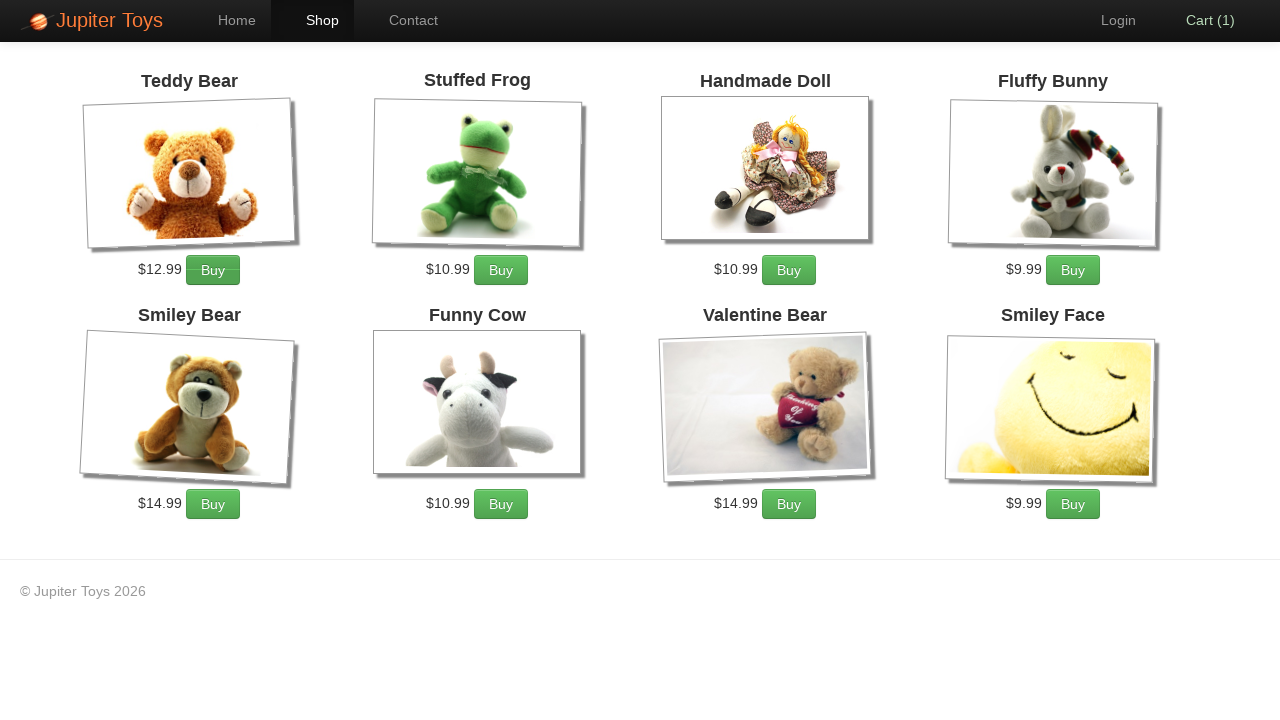

Clicked cart navigation link to view cart contents at (1200, 20) on #nav-cart
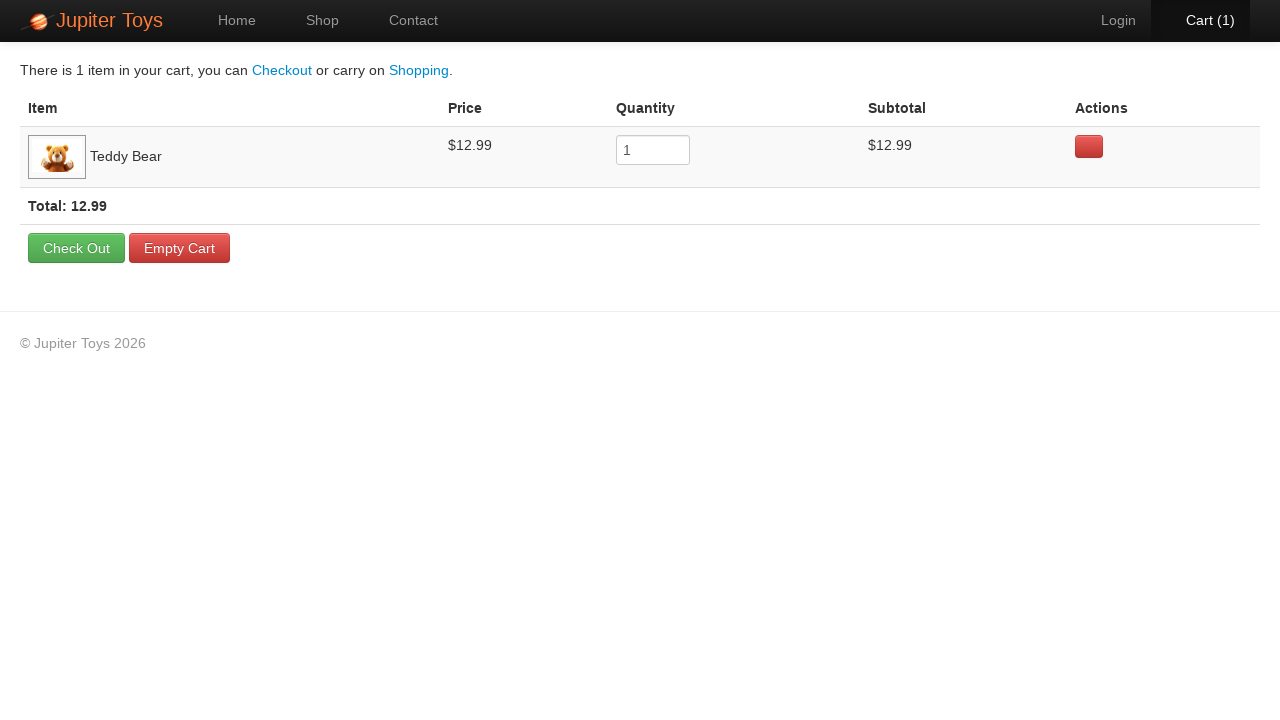

Clicked remove button to remove teddy bear from cart at (1089, 148) on xpath=//i[@class='icon-remove icon-white']
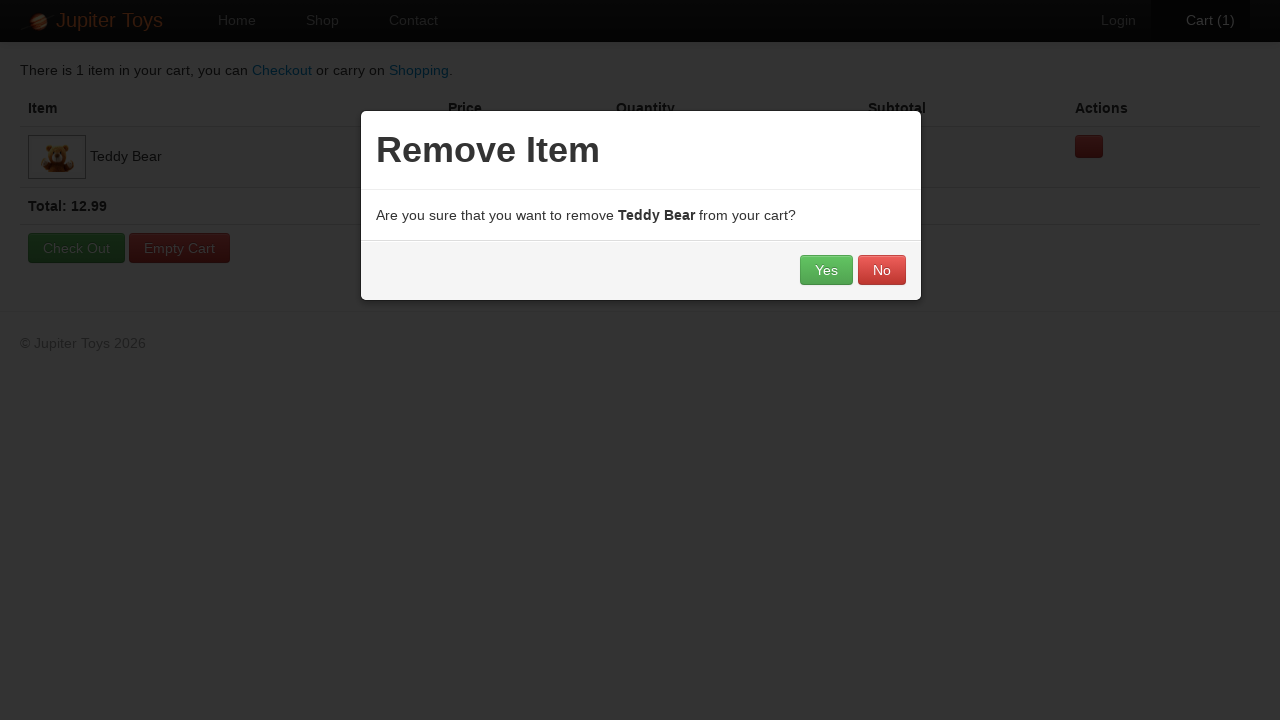

Clicked 'Continue Shopping' button to return to shop at (826, 270) on xpath=//a[@class='btn btn-success']
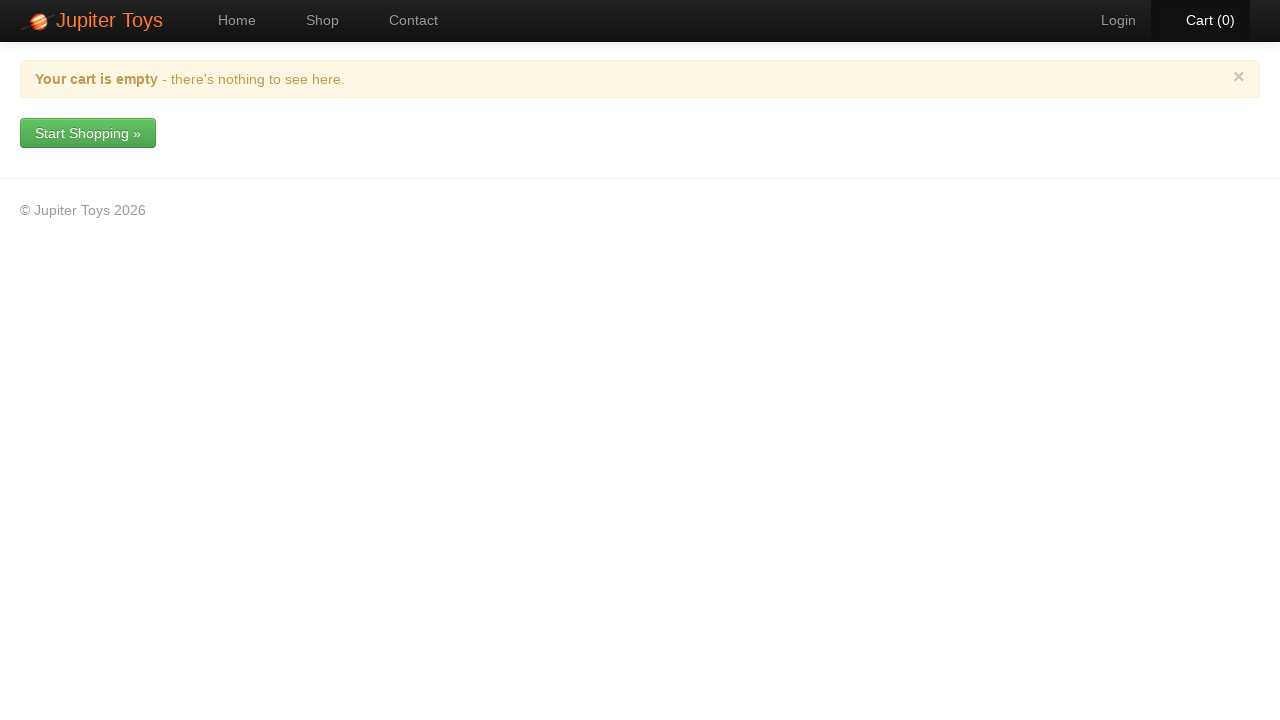

Verified cart is empty after removing teddy bear (actual: 0)
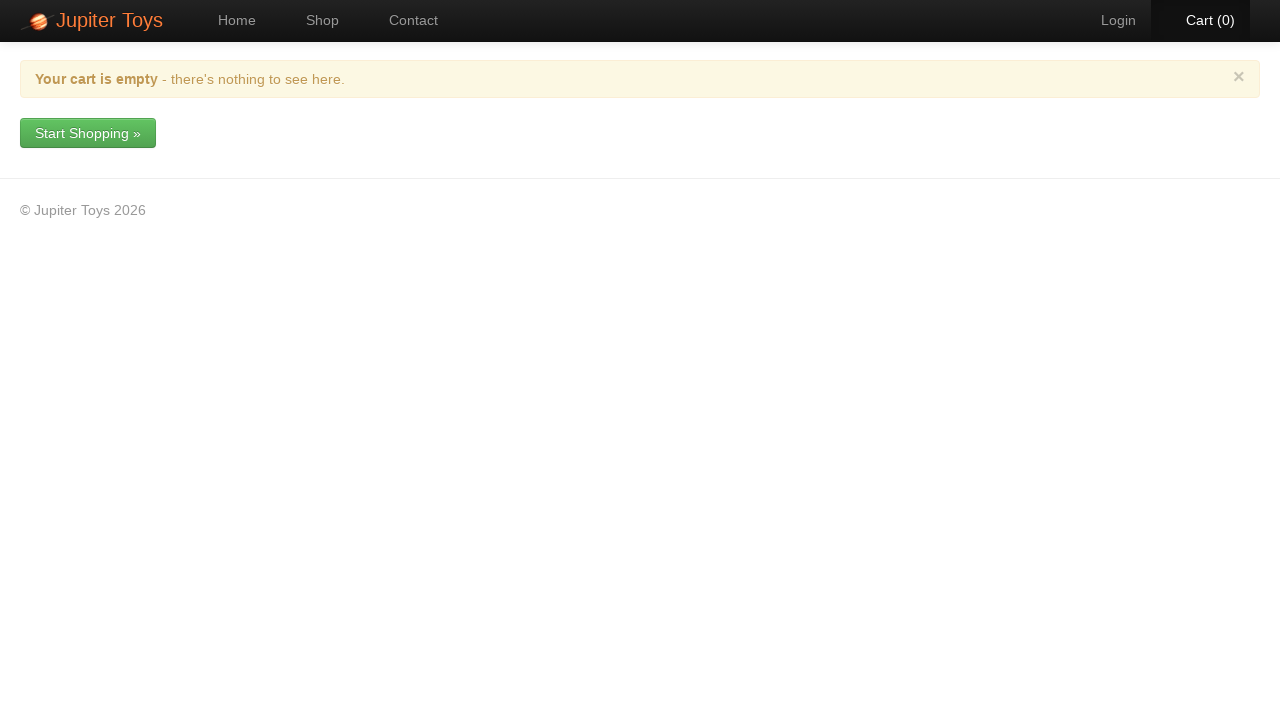

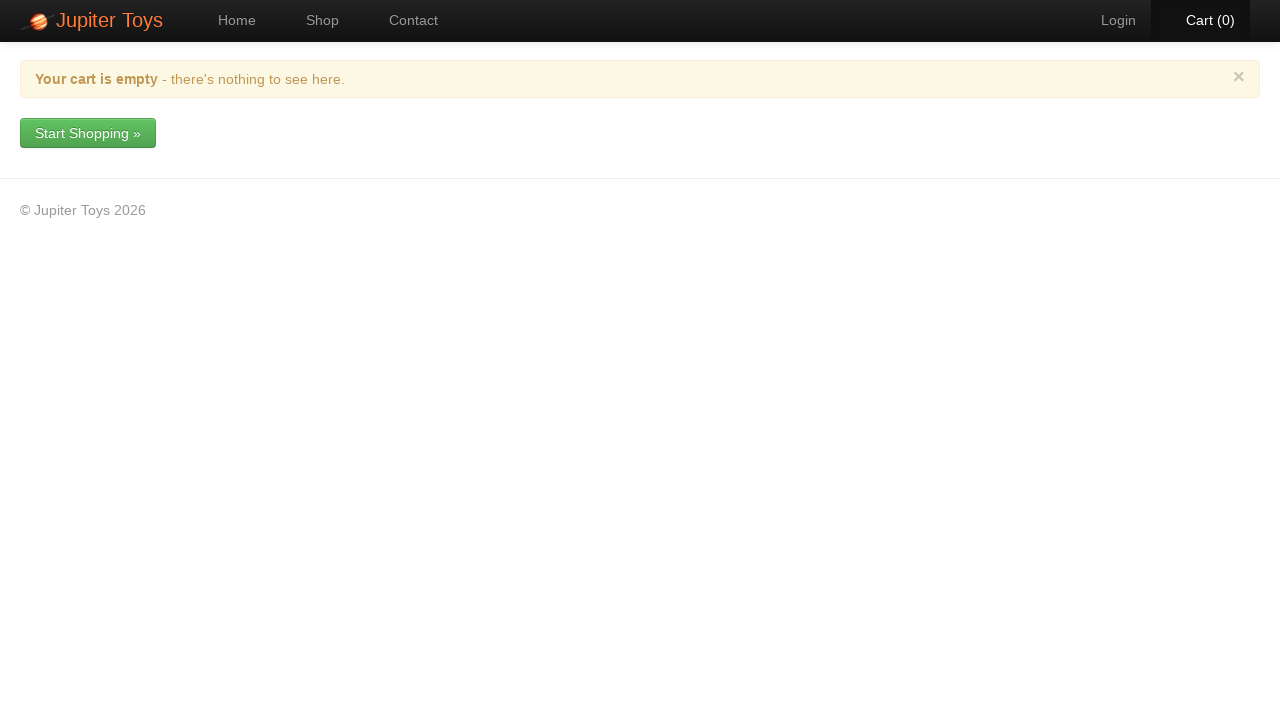